Navigates to JavaByKiran website and verifies the page loads successfully

Starting URL: https://www.javabykiran.com/

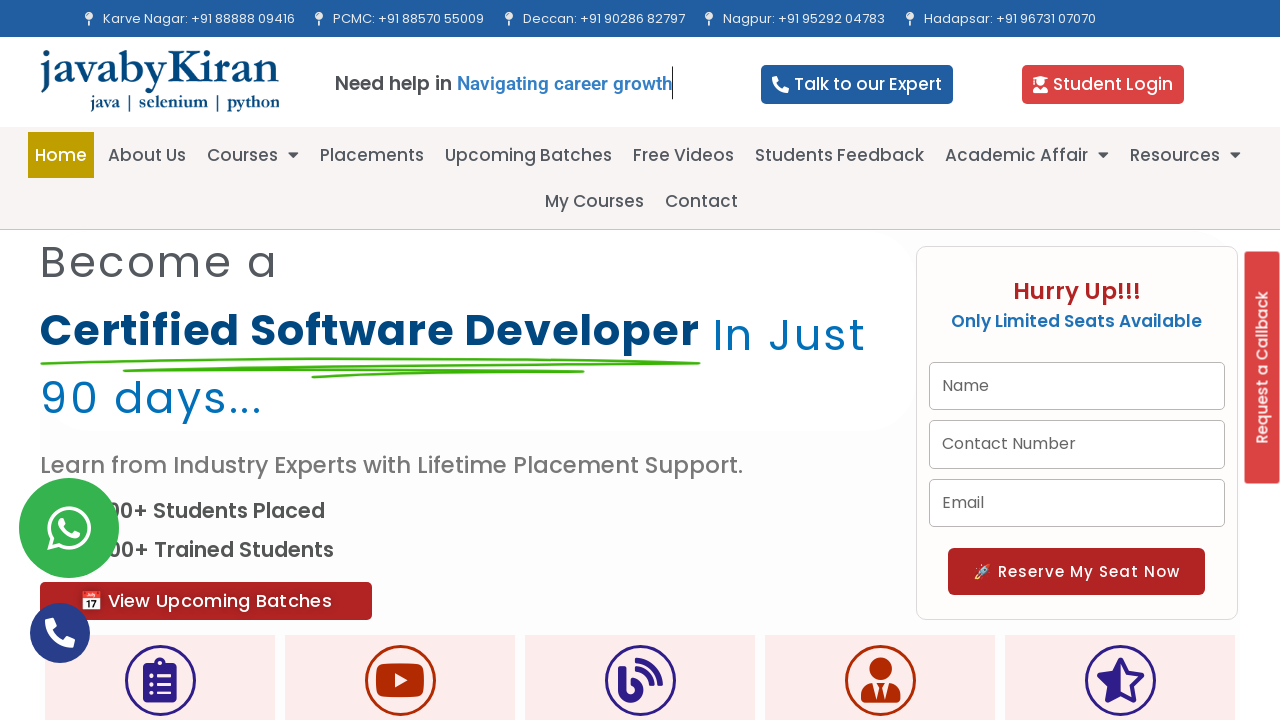

Waited for page to load with networkidle state
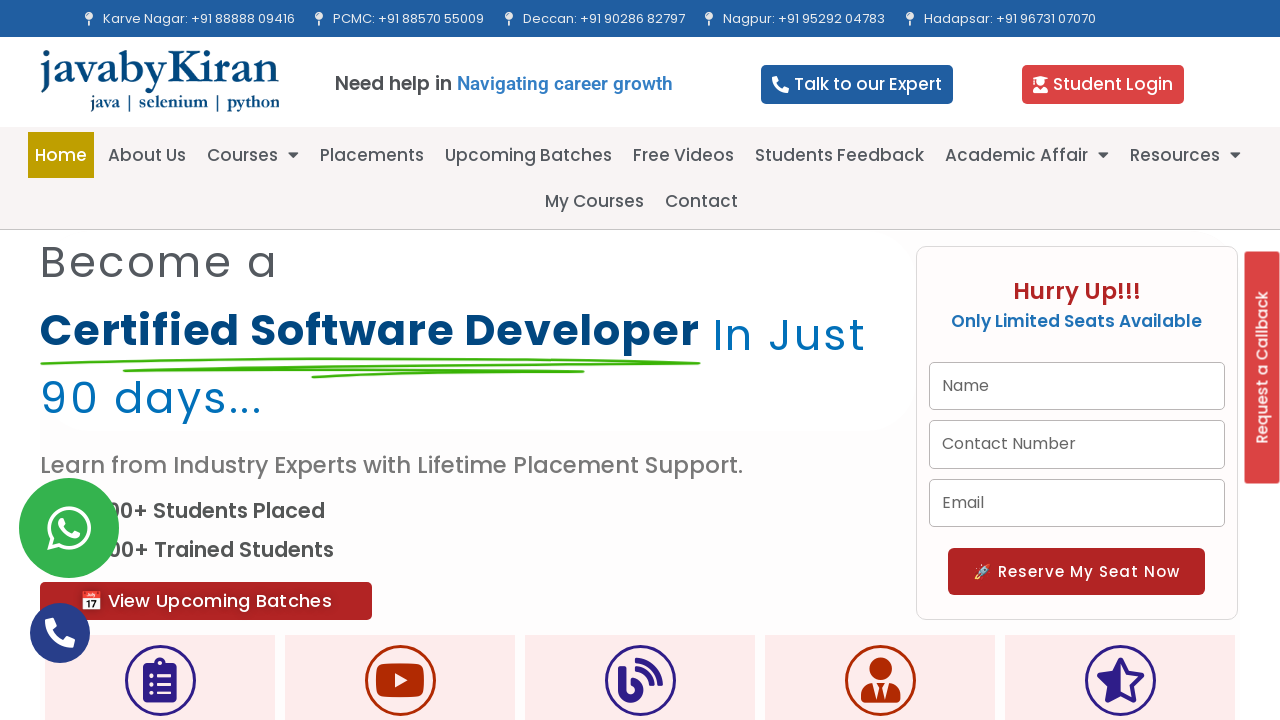

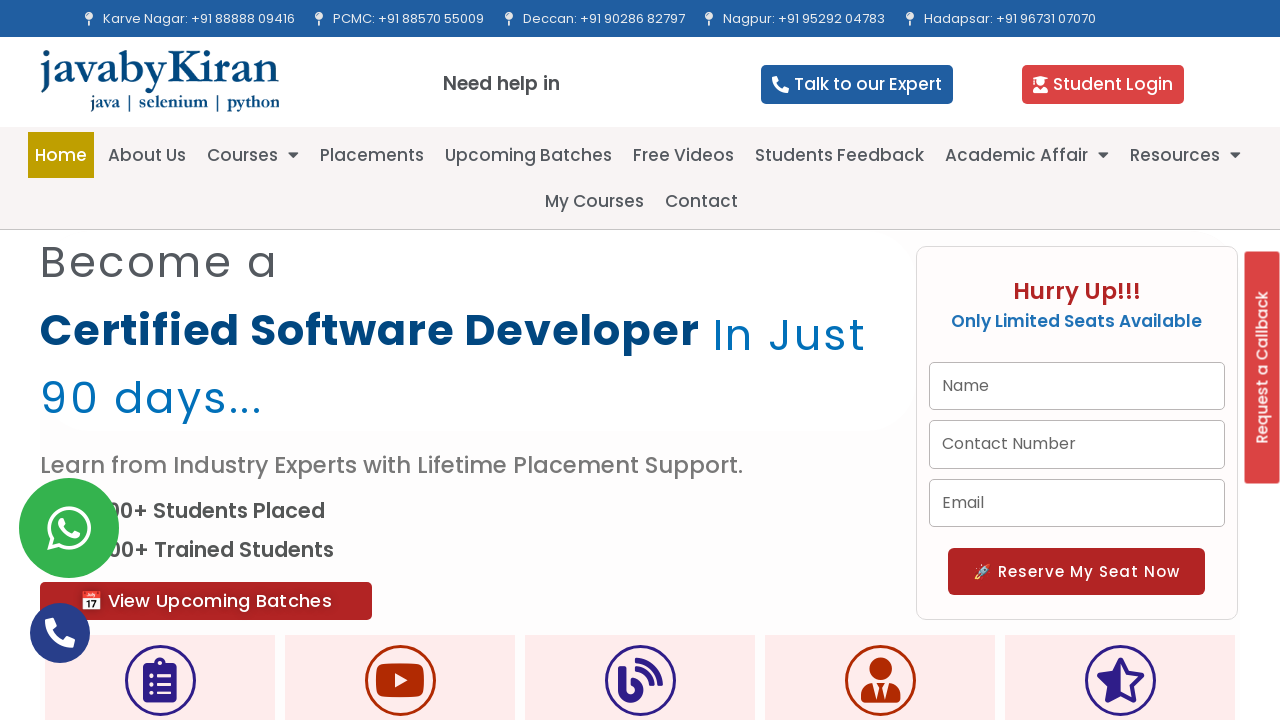